Tests keyboard shortcuts functionality on a text comparison tool by copying text from one editor and pasting it into another using Ctrl+A, Ctrl+C, and Ctrl+V

Starting URL: https://extendsclass.com/text-compare.html

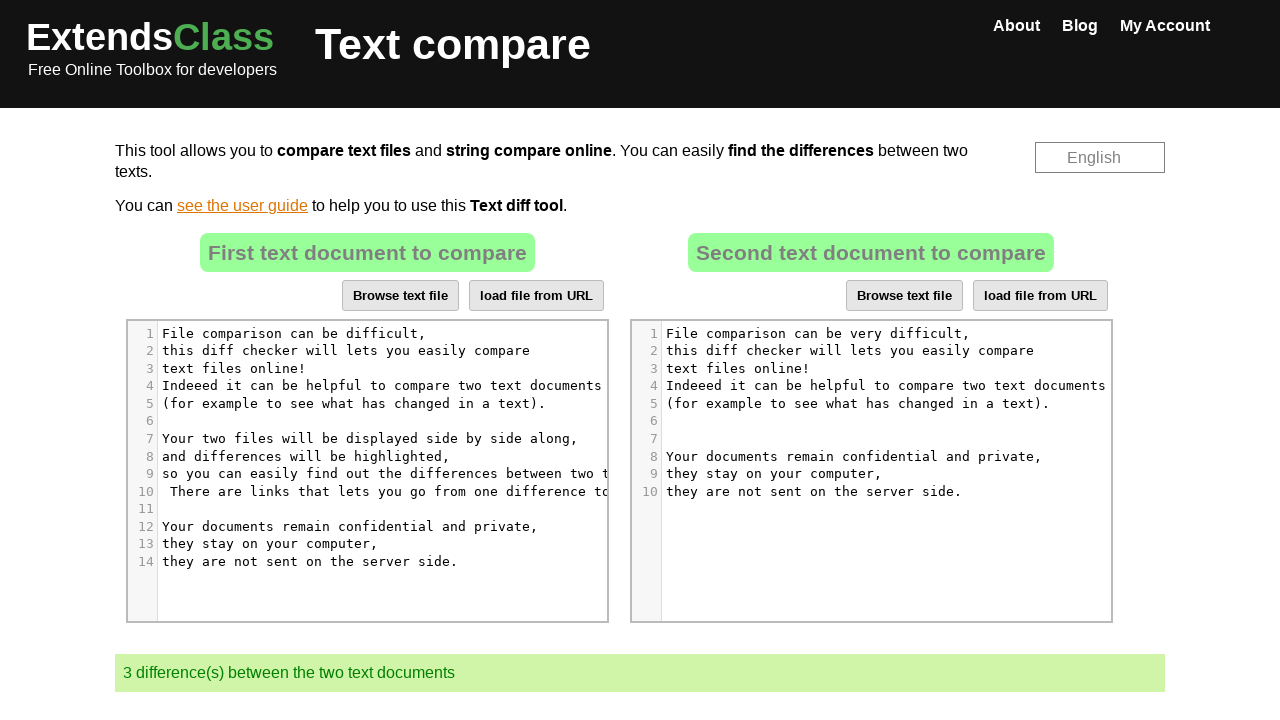

Clicked on first text editor at (374, 438) on xpath=//*[@id="dropZone"]/div[2]/div/div[6]/div[1]/div/div/div/div[5]/div[7]/pre
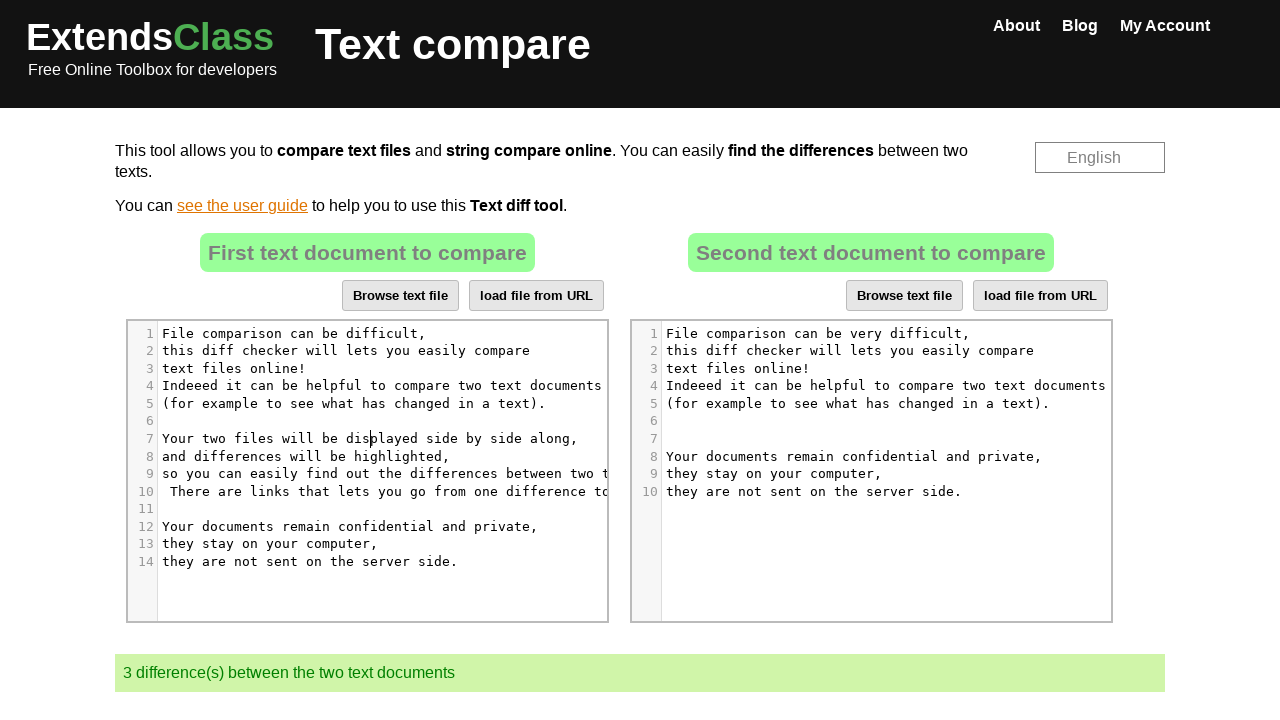

Pressed Ctrl+A to select all text in first editor
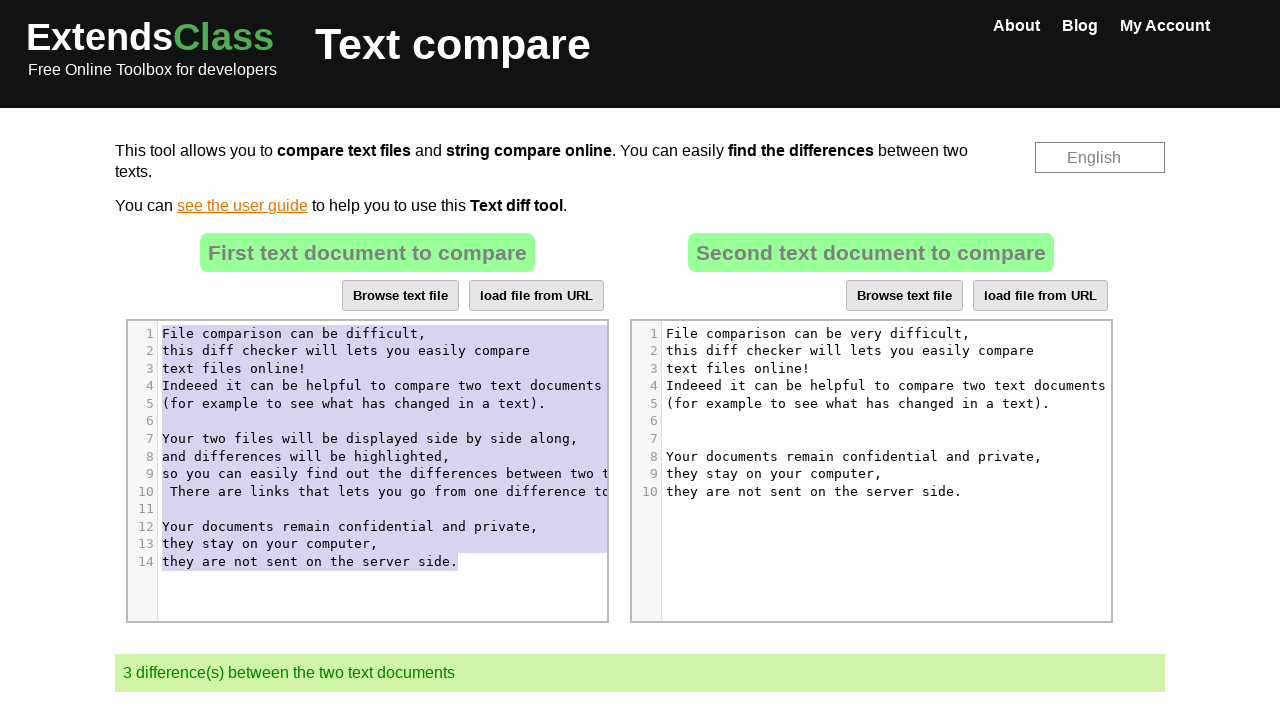

Pressed Ctrl+C to copy selected text from first editor
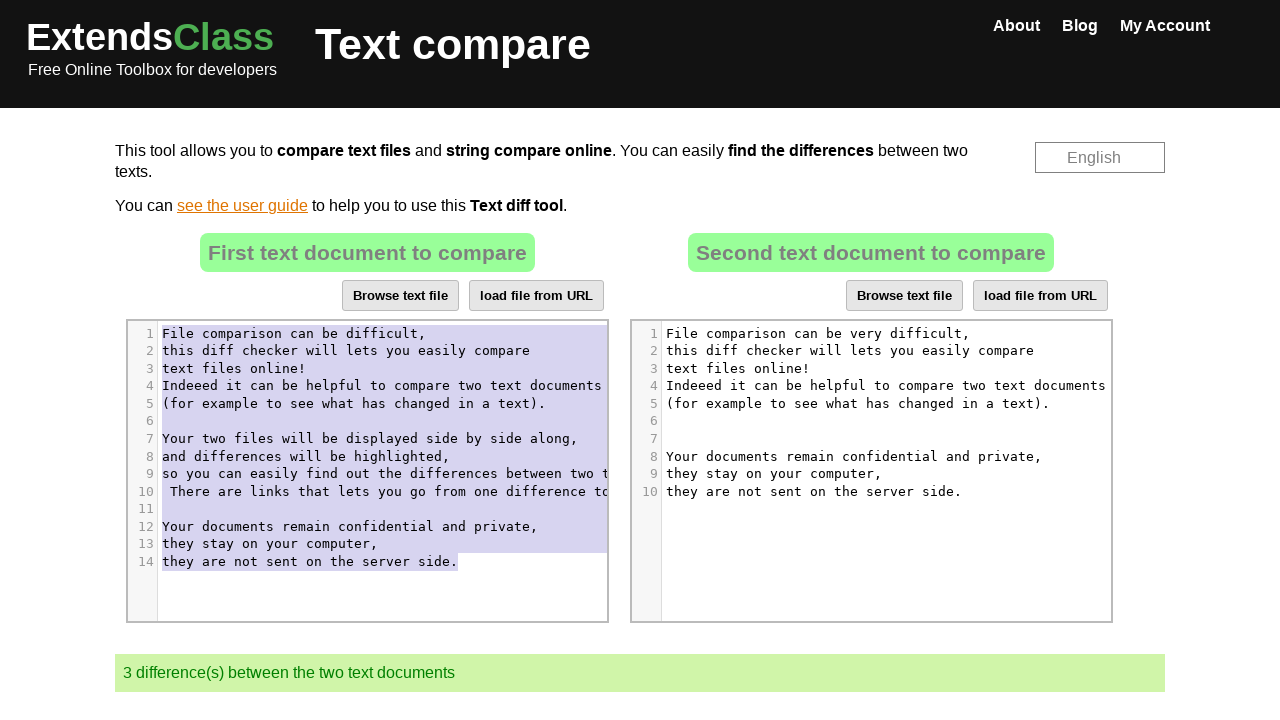

Clicked on second text editor at (883, 404) on xpath=//*[@id="dropZone2"]/div[2]/div/div[6]/div[1]/div/div/div/div[5]/div[5]/pr
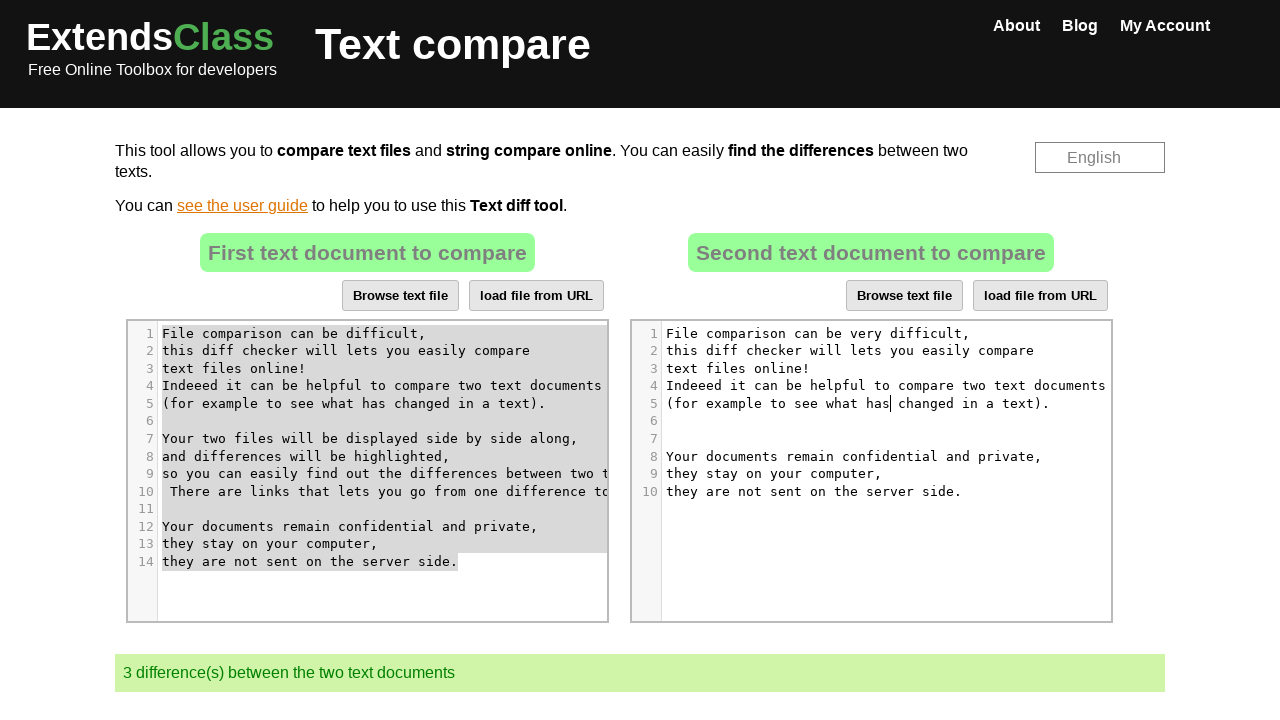

Pressed Ctrl+A to select all text in second editor
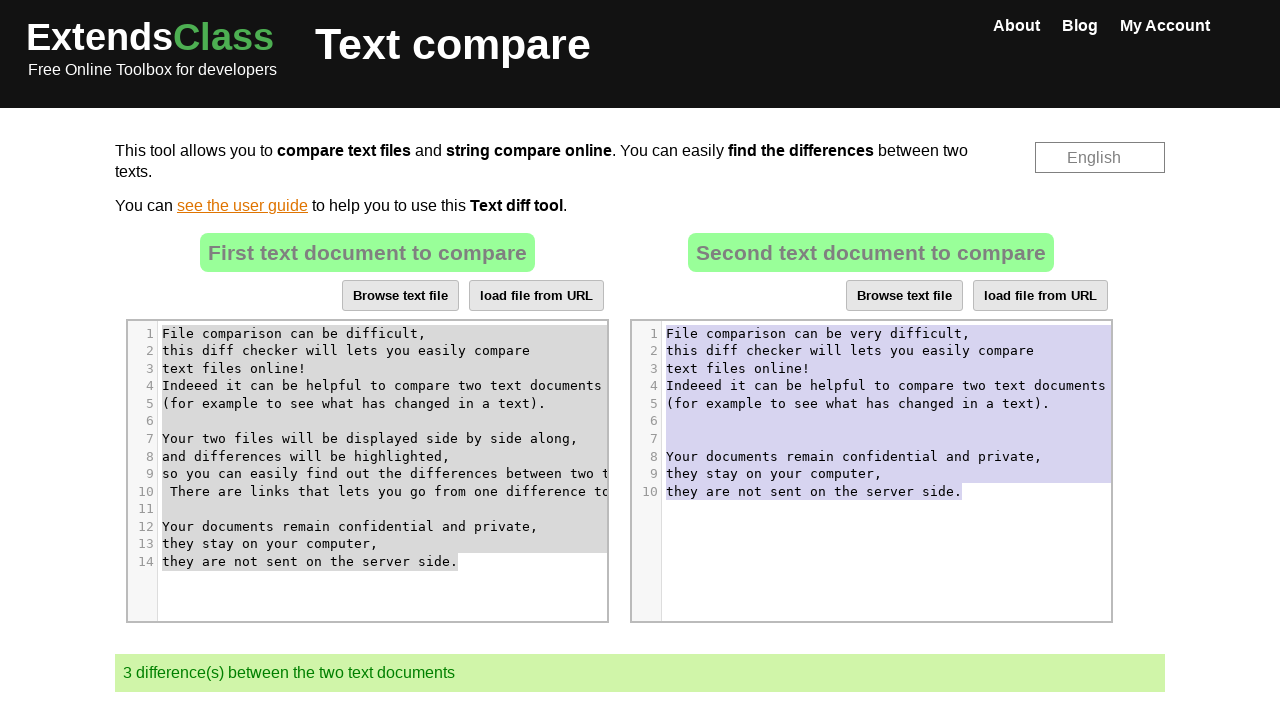

Pressed Ctrl+V to paste copied text into second editor
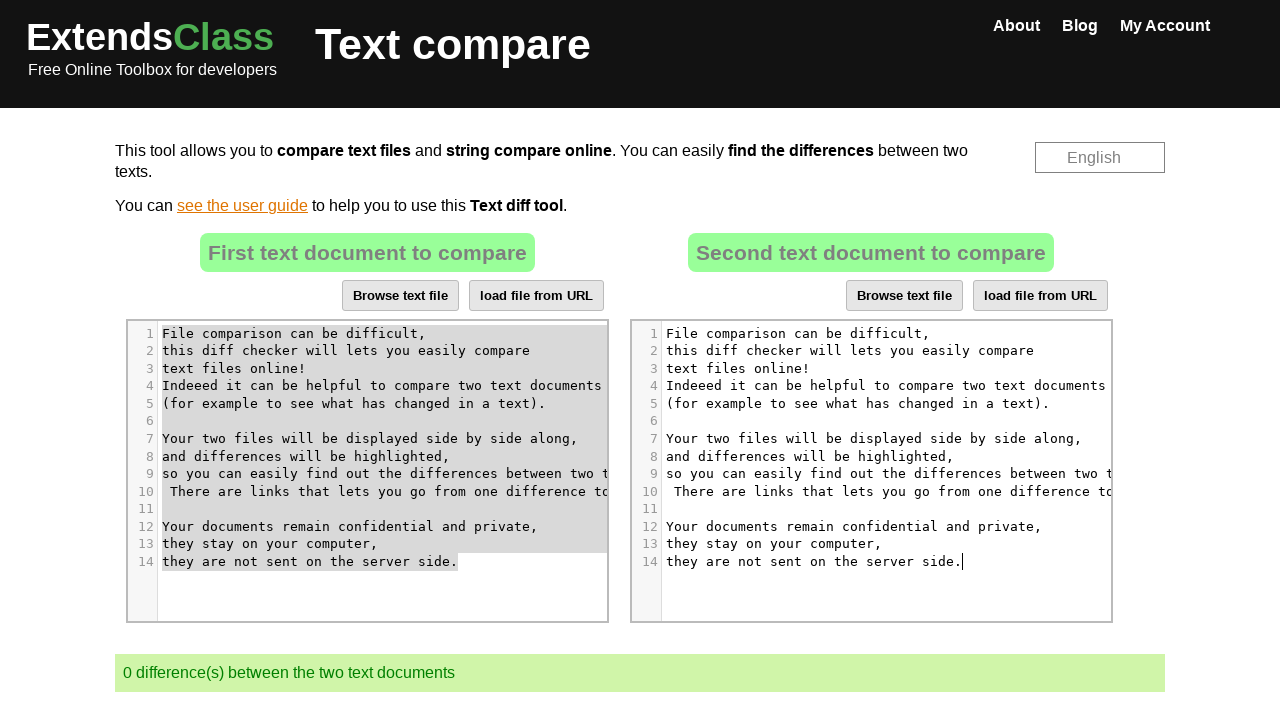

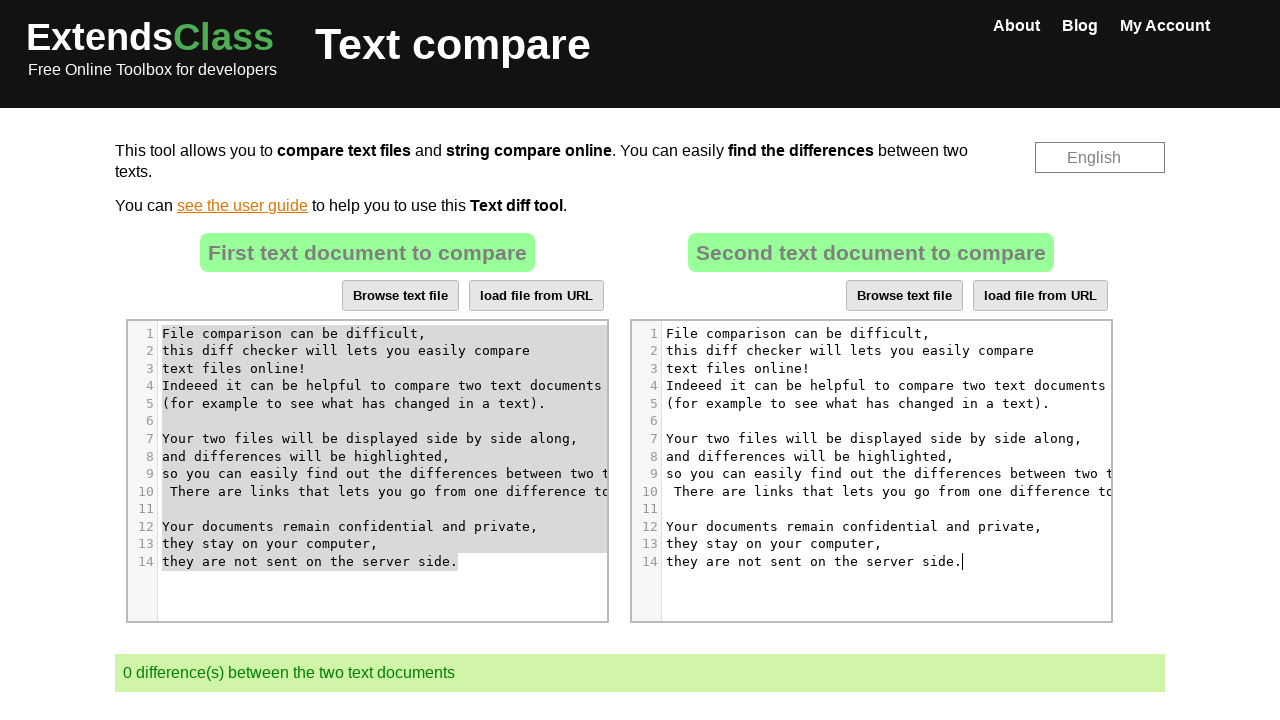